Navigates to demoblaze.com and verifies the presence of specific text content on the page

Starting URL: https://www.demoblaze.com/

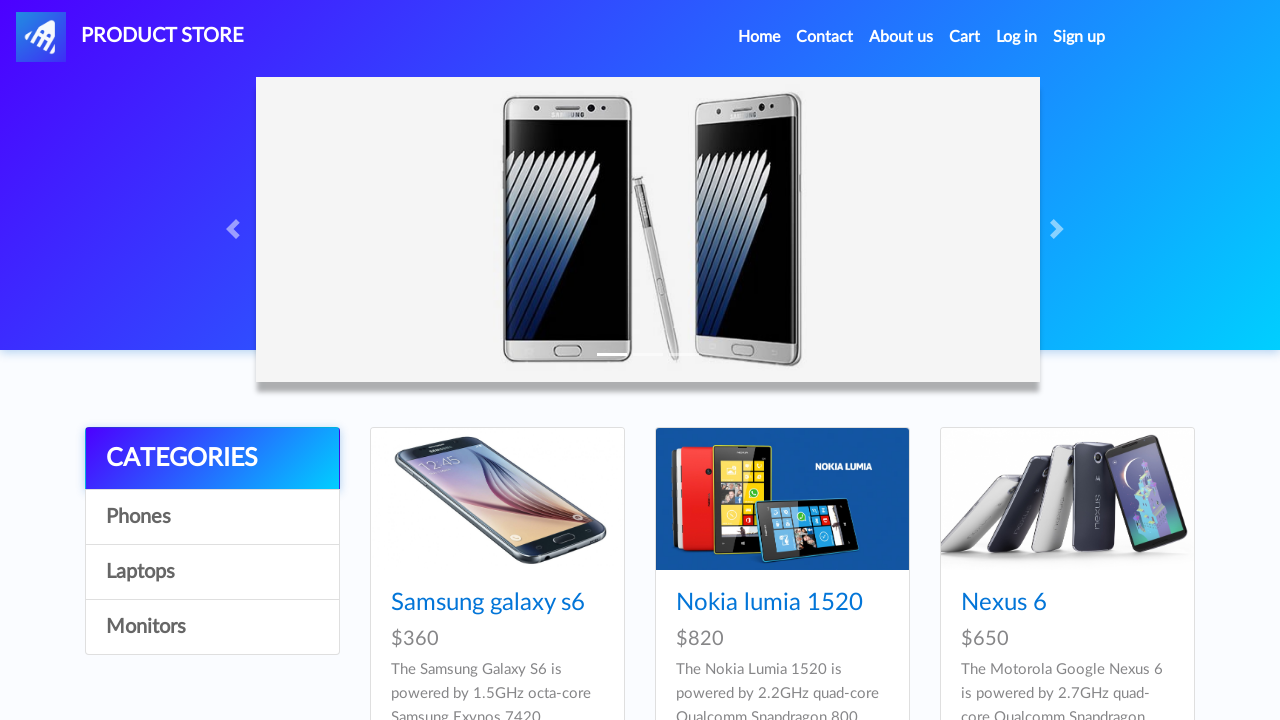

Waited for paragraph element in col-sm-4 div to load
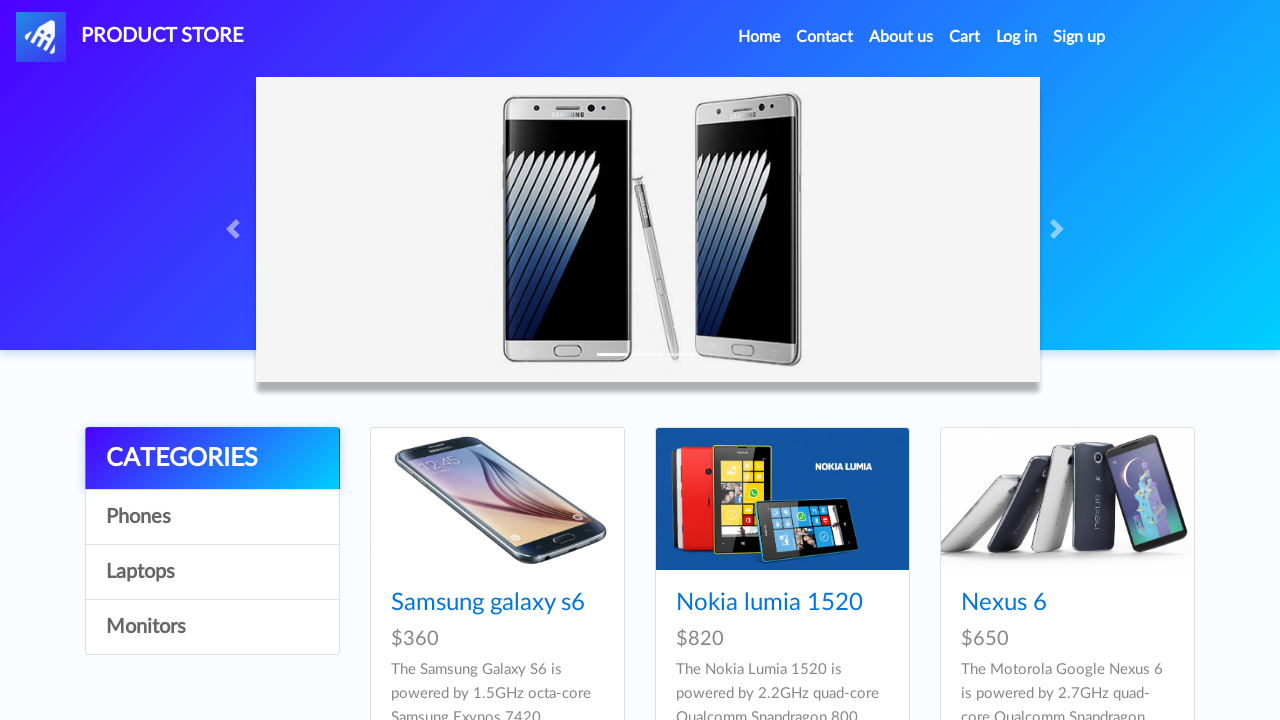

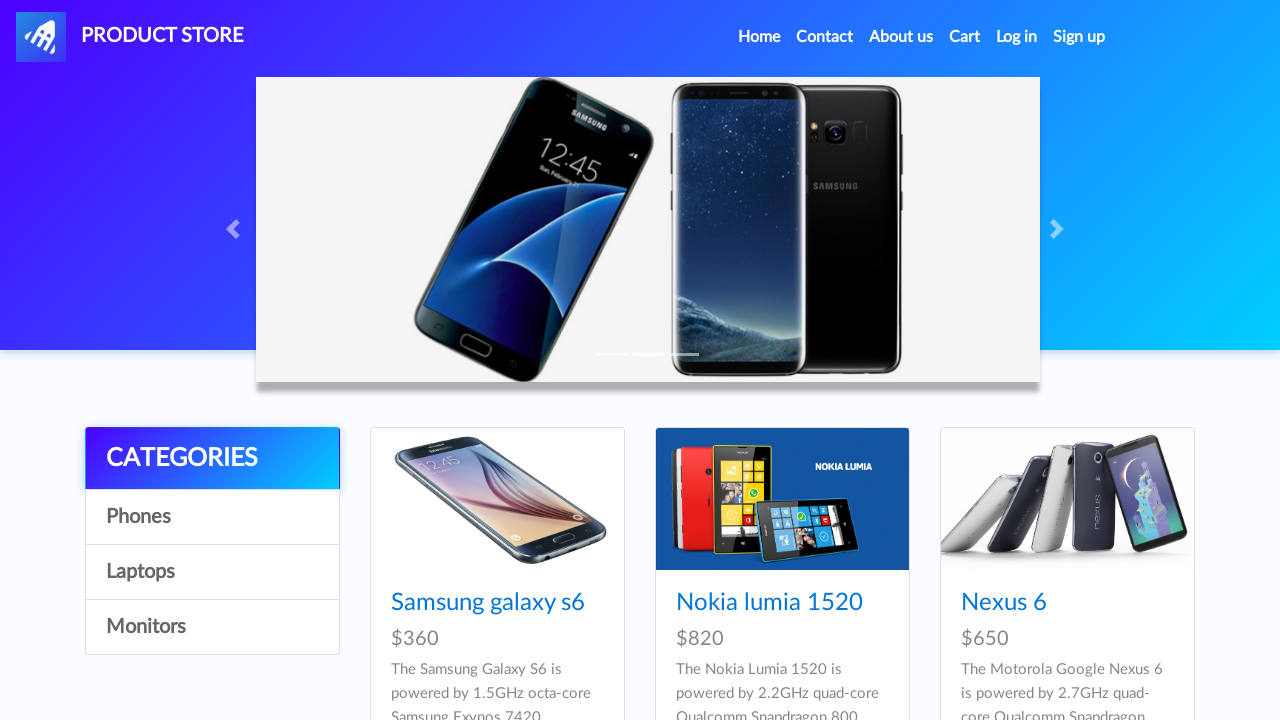